Tests displaying the phones category page by clicking on the Phones category link in the navigation

Starting URL: https://www.demoblaze.com/

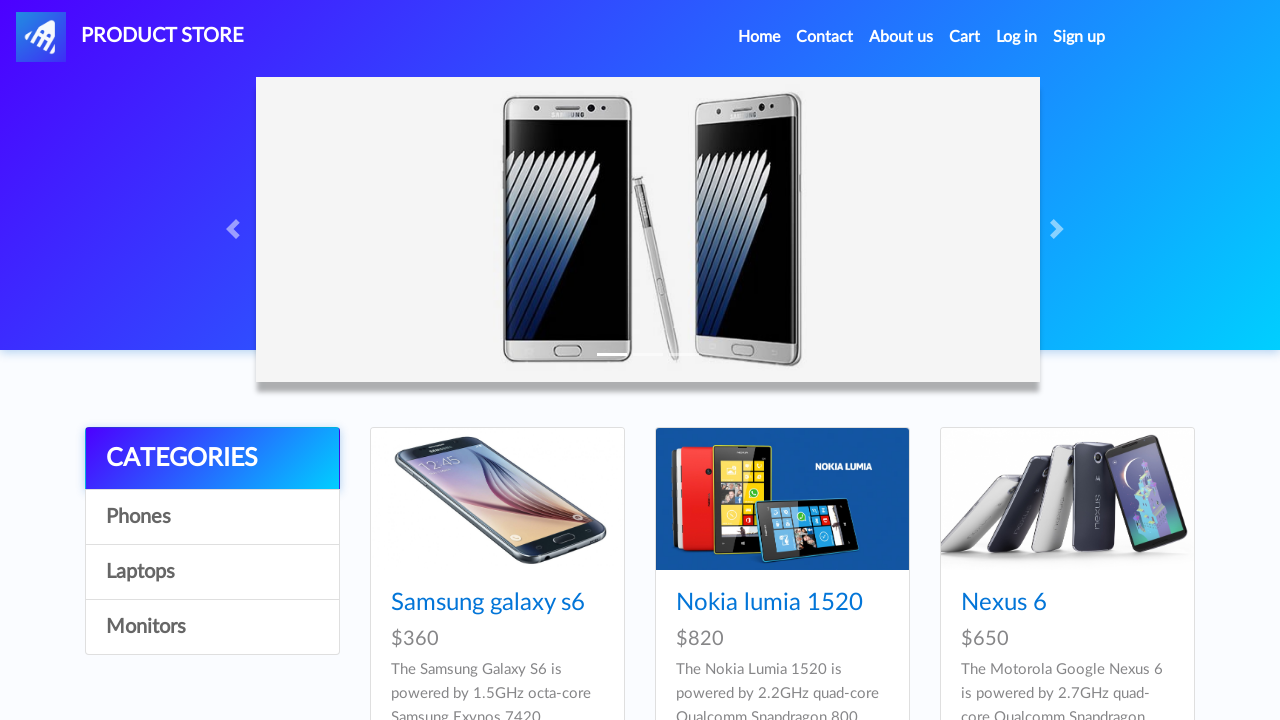

Clicked on Phones category link in navigation at (212, 517) on a:has-text('Phones')
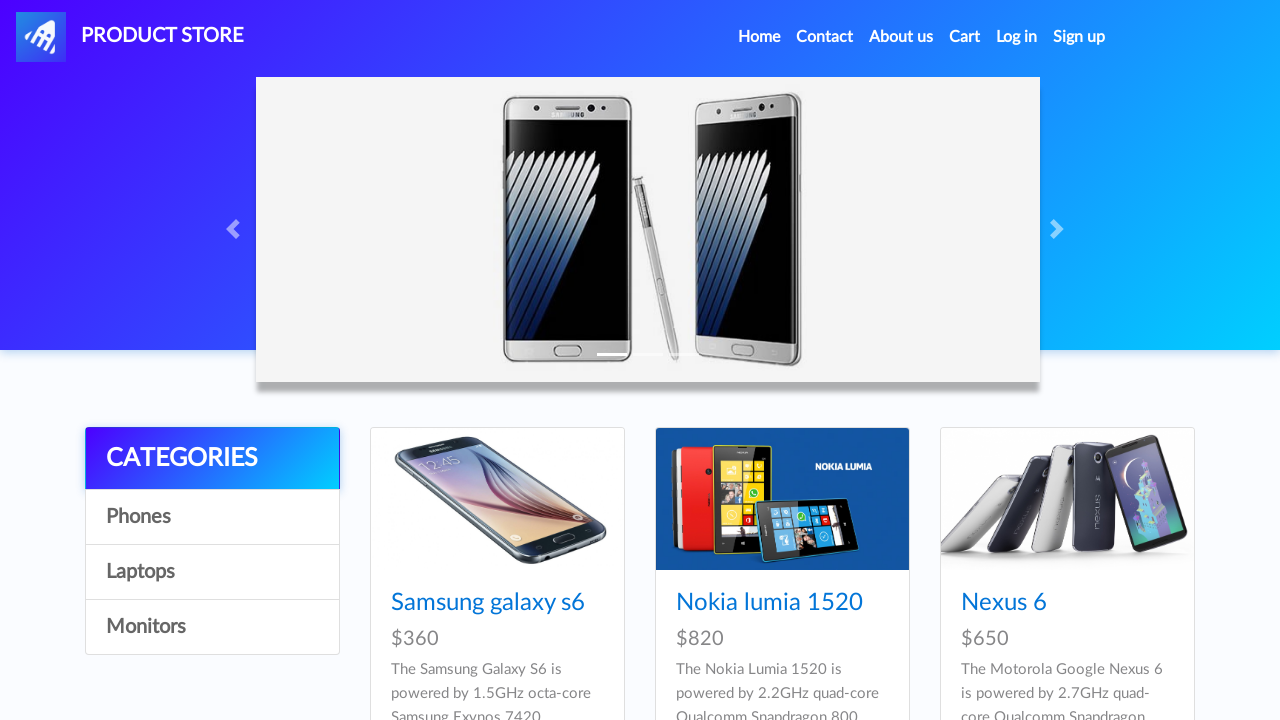

Phones category page loaded successfully
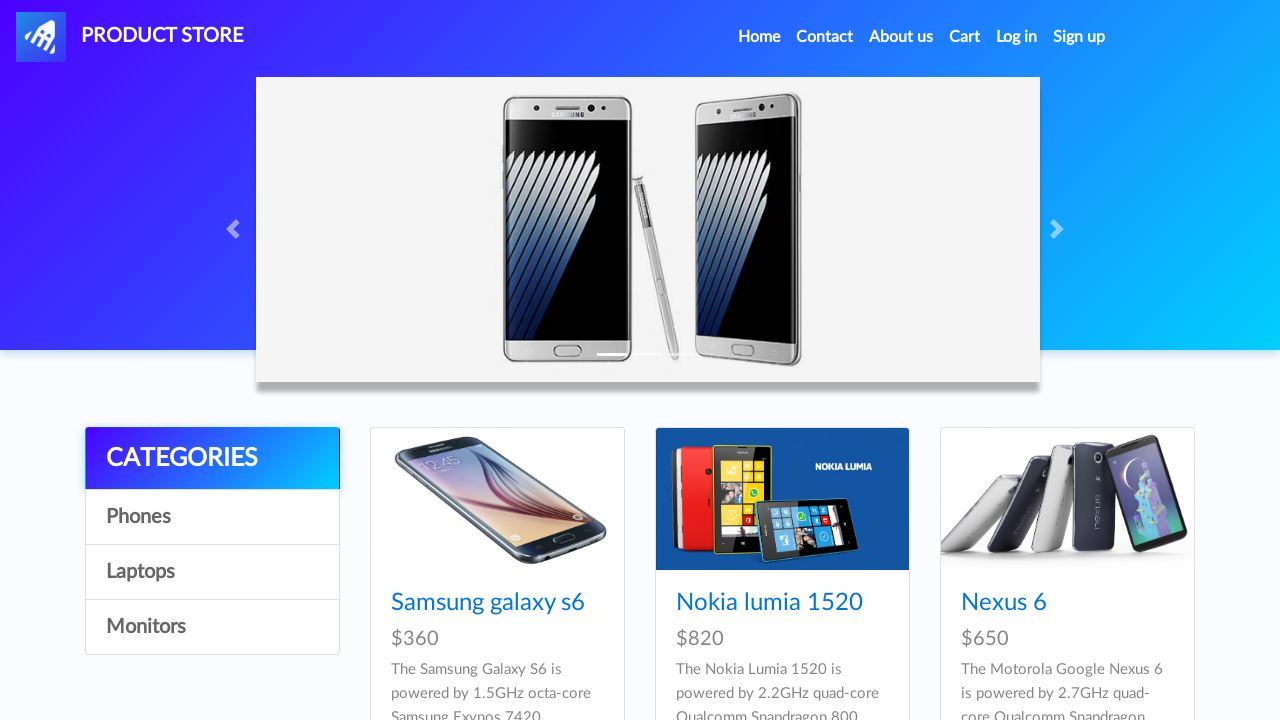

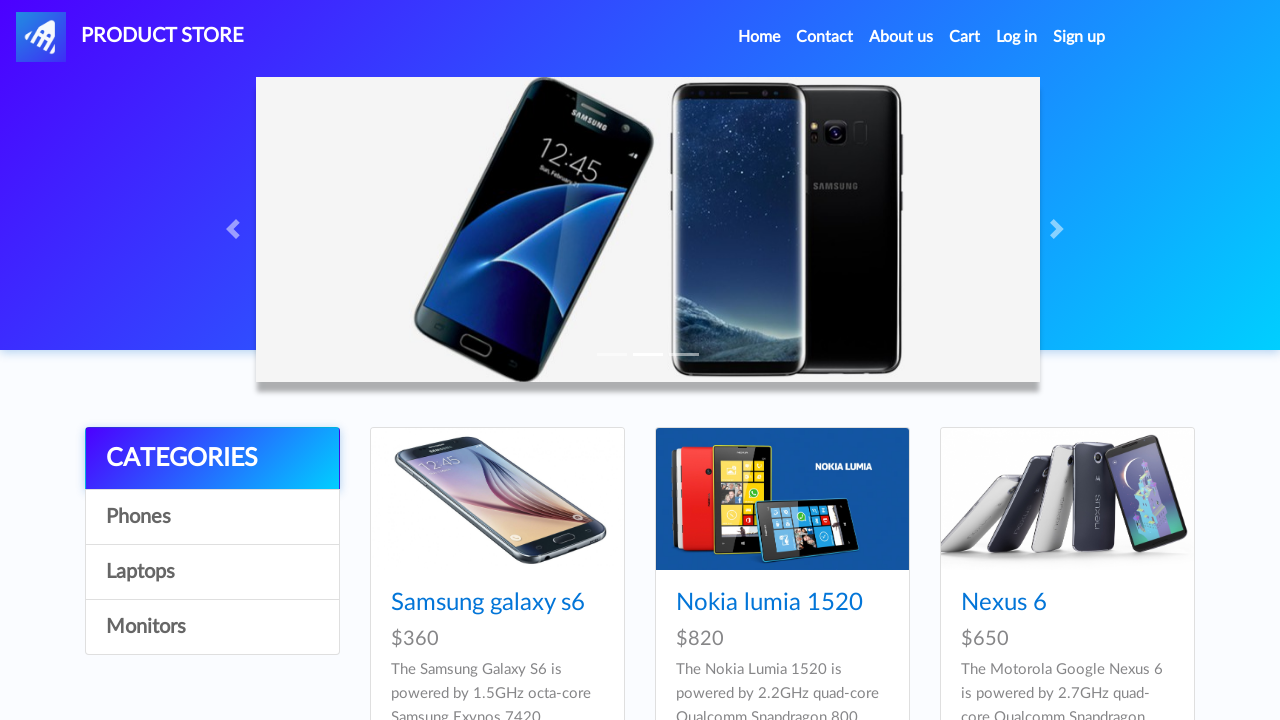